Tests link functionality by waiting for the Home link to appear and clicking it

Starting URL: https://demoqa.com/links

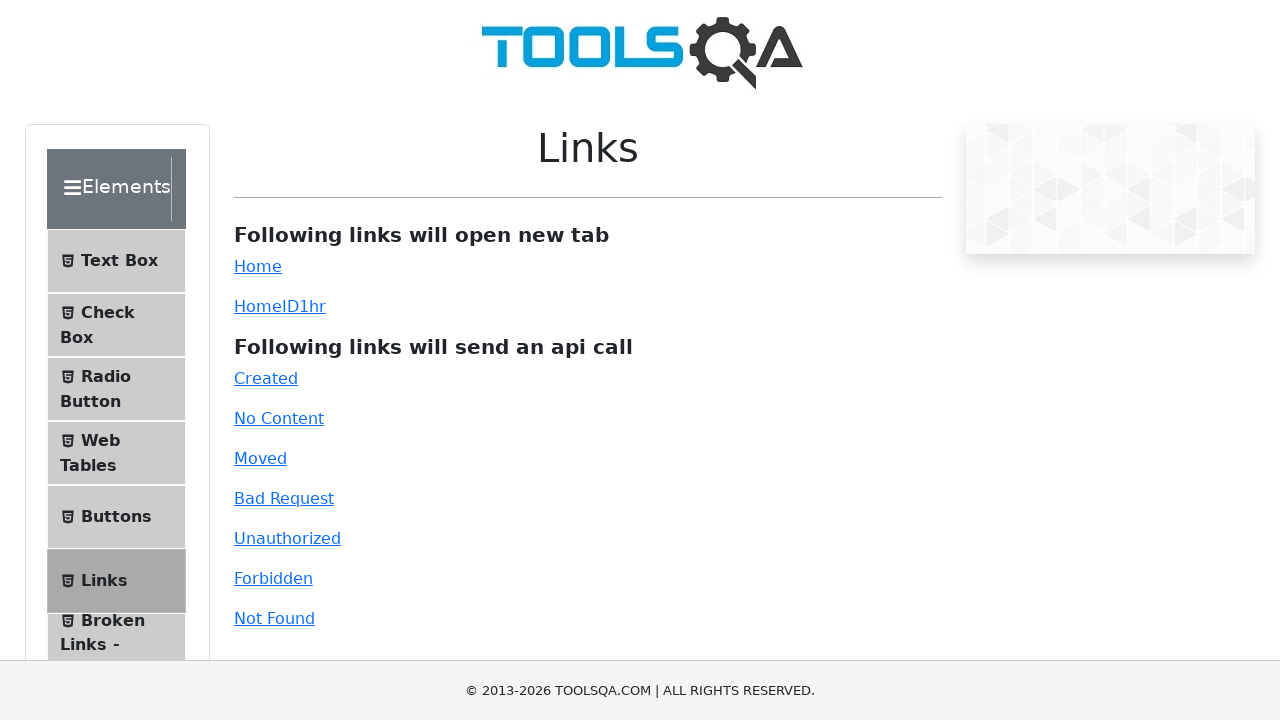

Waited for Home link to appear
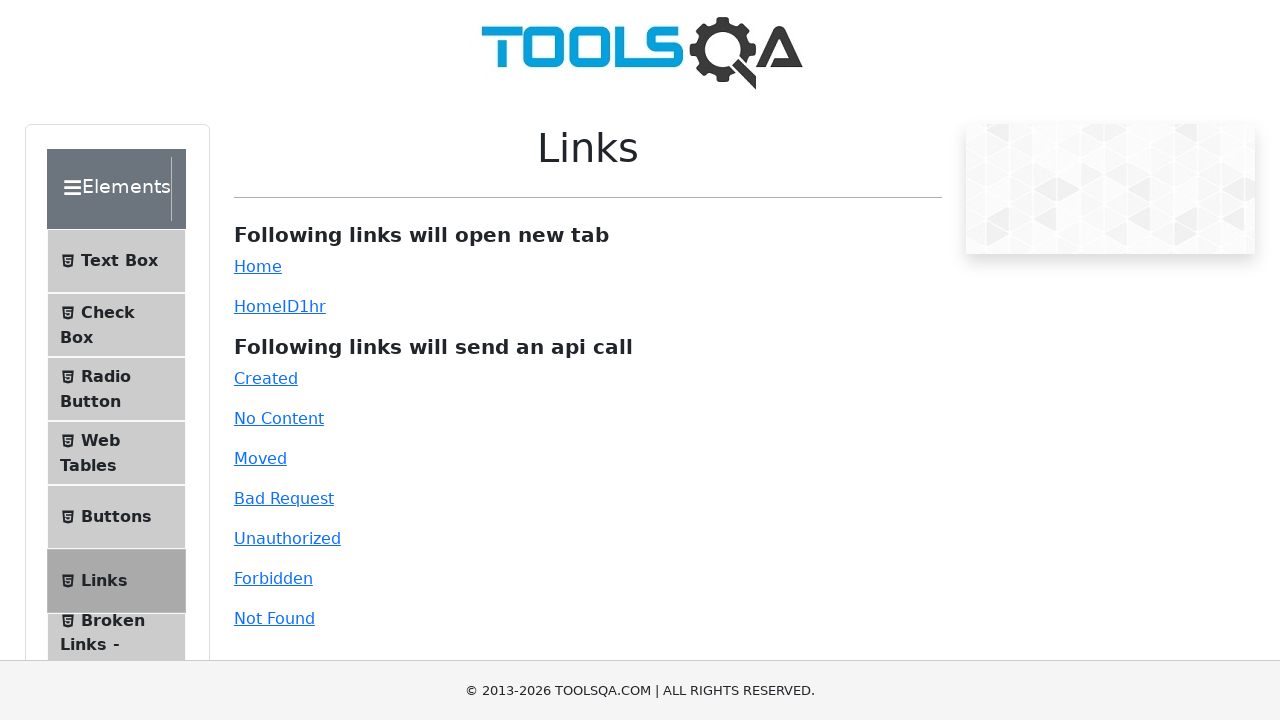

Clicked the Home link at (258, 266) on a:has-text('Home')
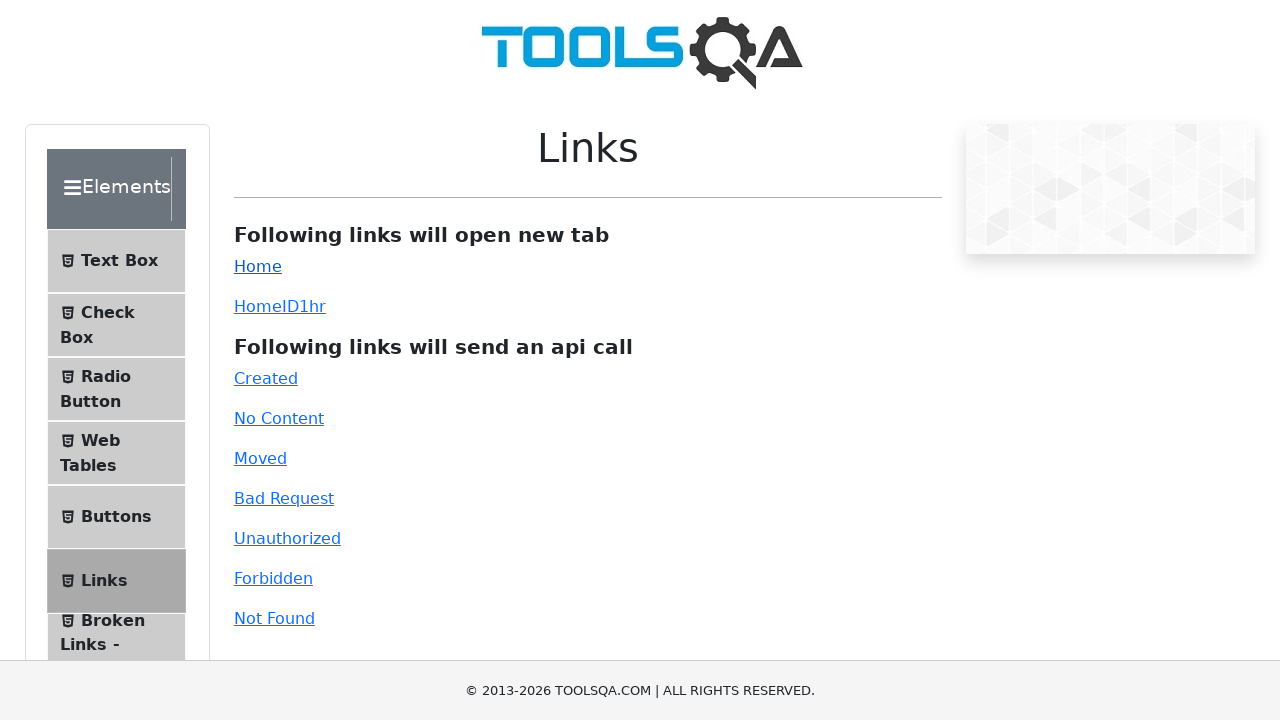

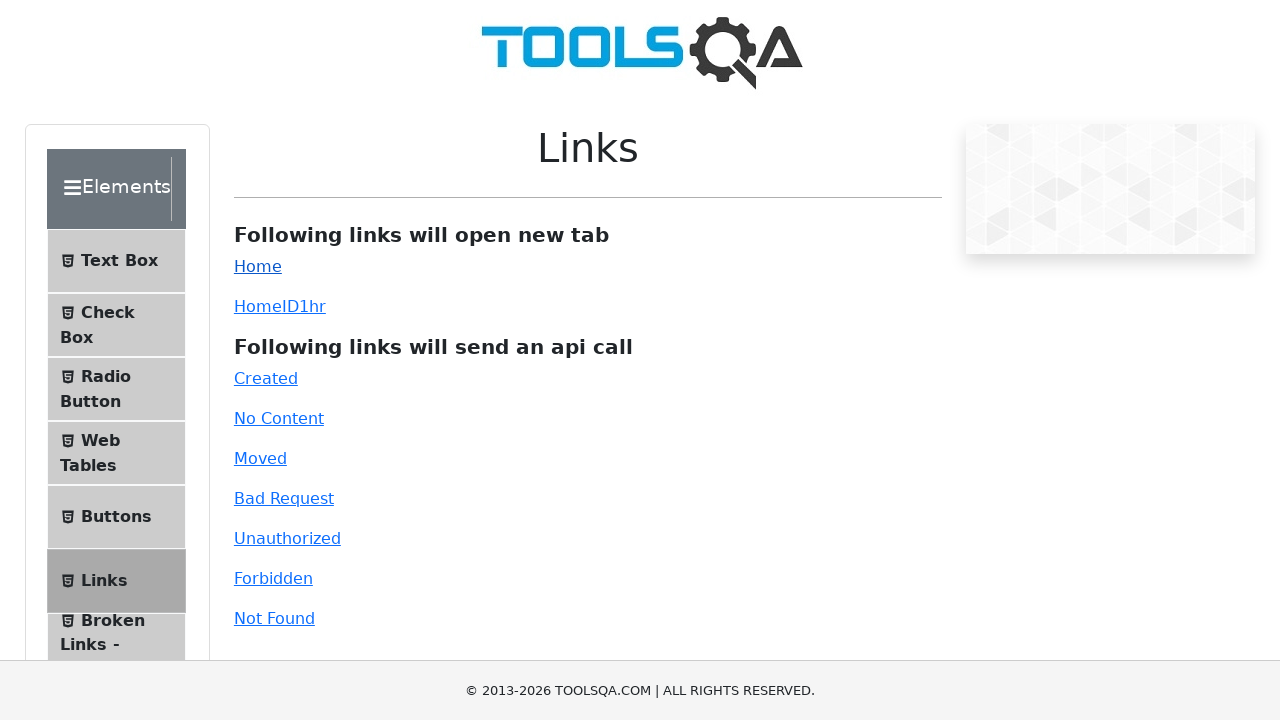